Tests CSS selector strategies by filling out a text box form with various input fields including name, email, and address fields

Starting URL: https://demoqa.com/text-box

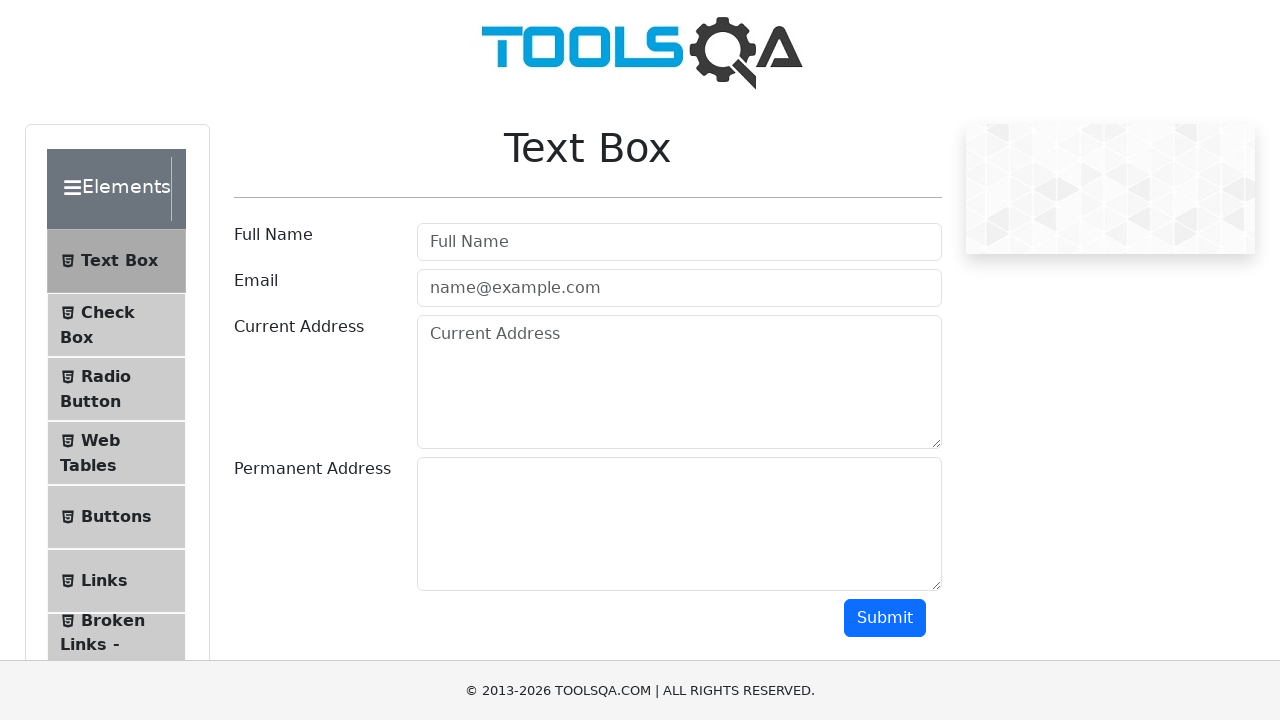

Filled email field with 'Ali@hotmail.com' using attribute selector on input[type='email']
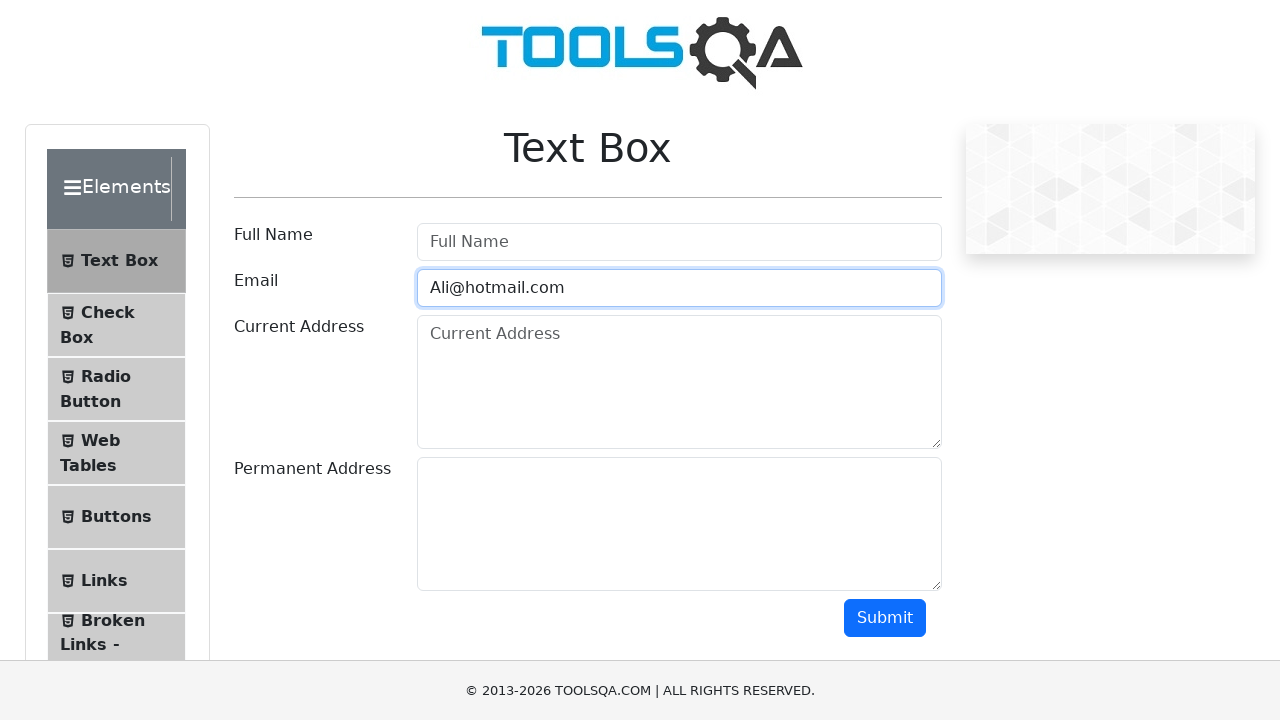

Filled username field with 'Ahmet' using id selector on input#userName
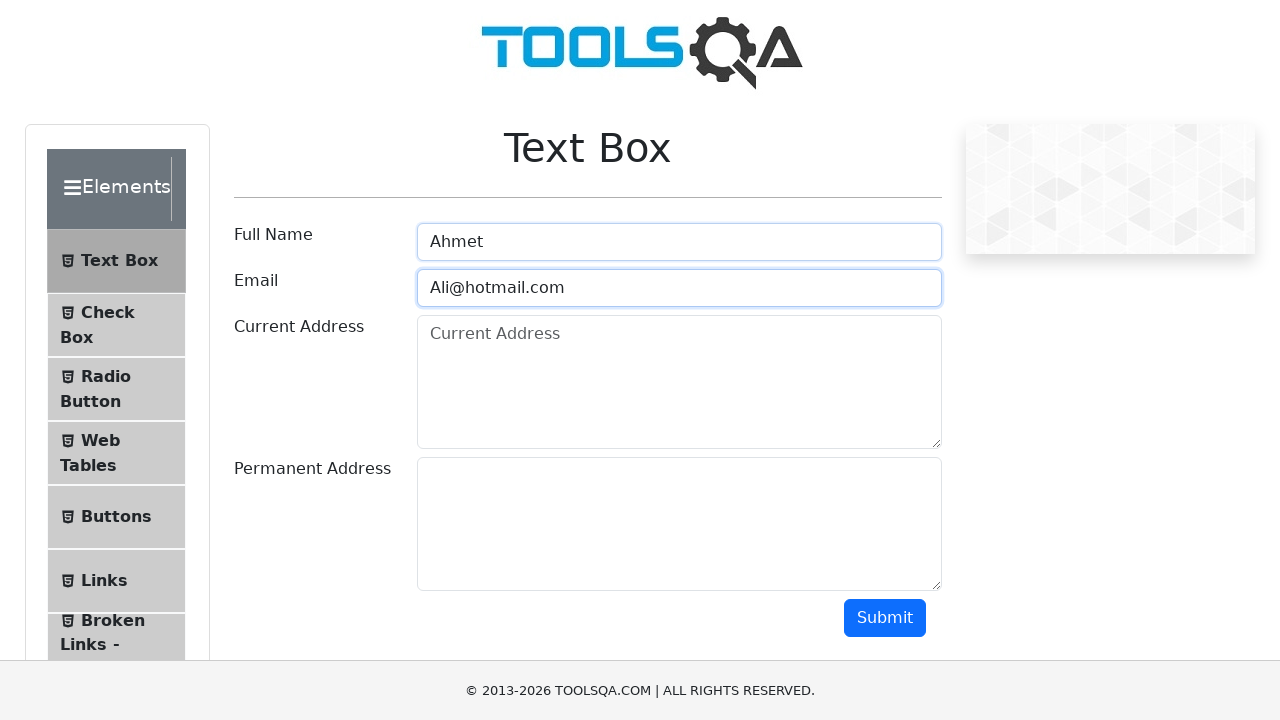

Filled permanent address field with 'Sheffield' using starts-with selector on textarea[id^='permanentA']
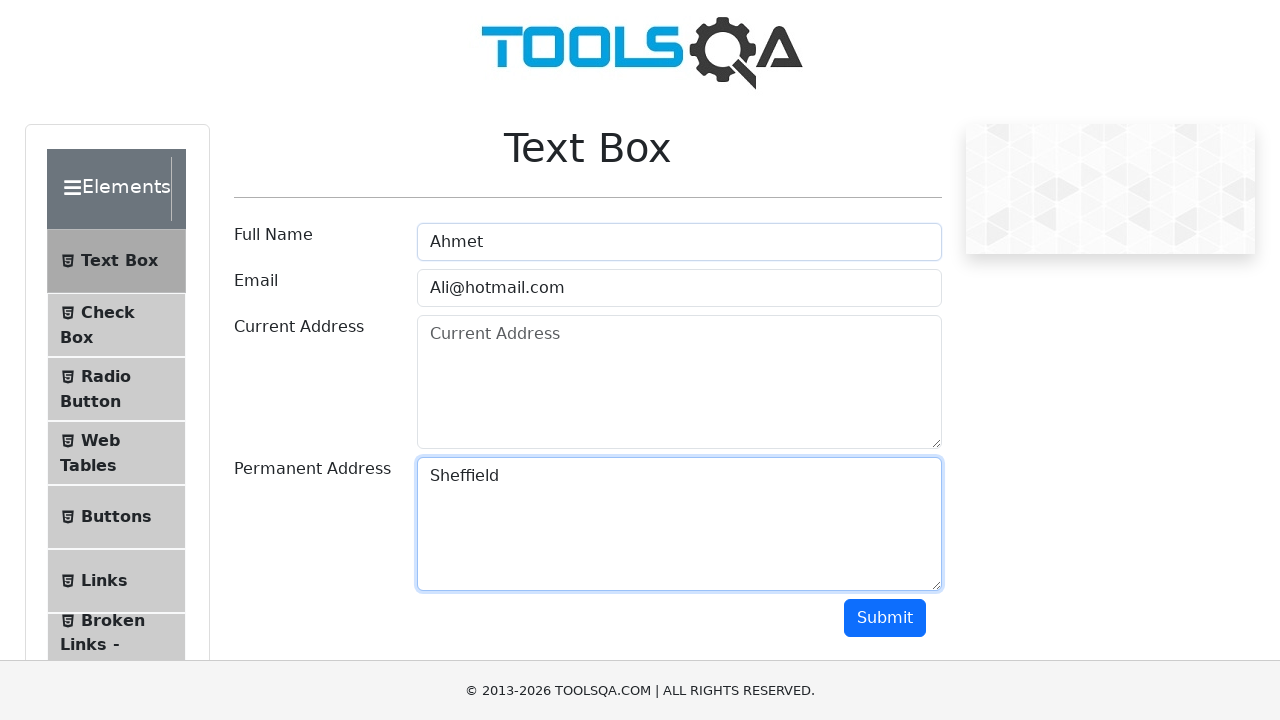

Filled current address field with 'United Kingdom' using id selector on textarea#currentAddress
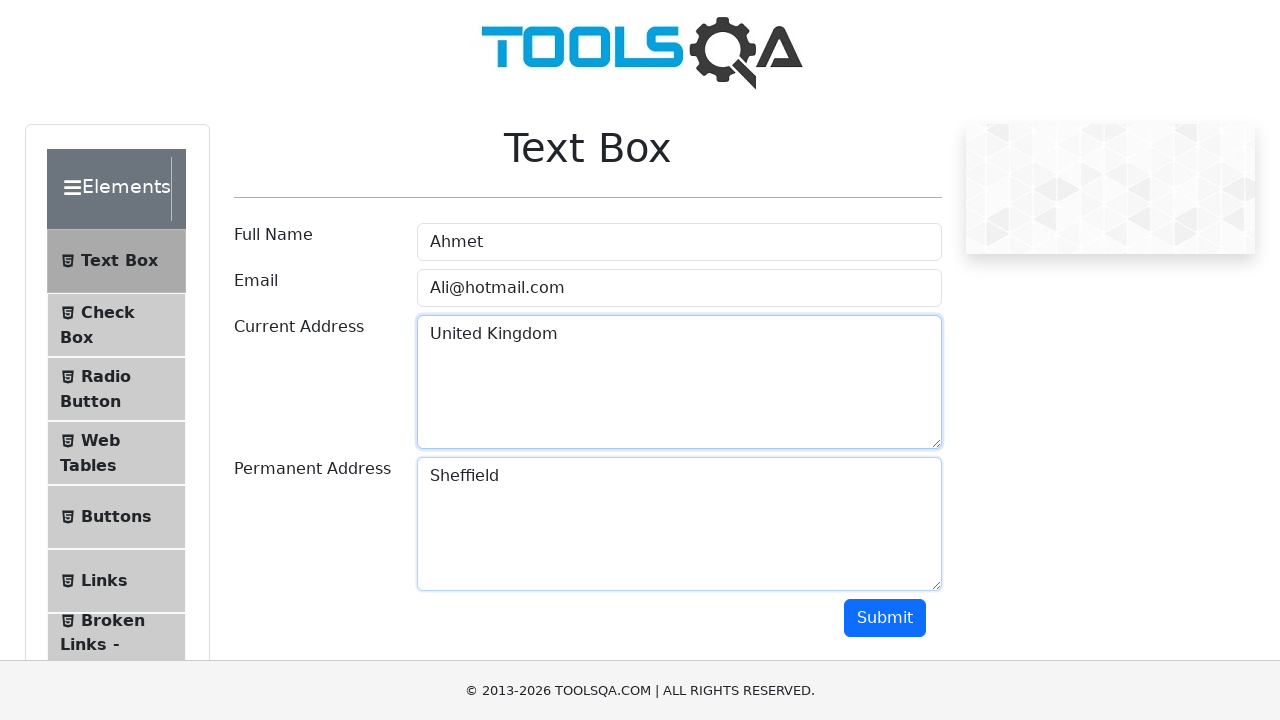

Updated current address field with 'Glasgow Rangers' on textarea#currentAddress
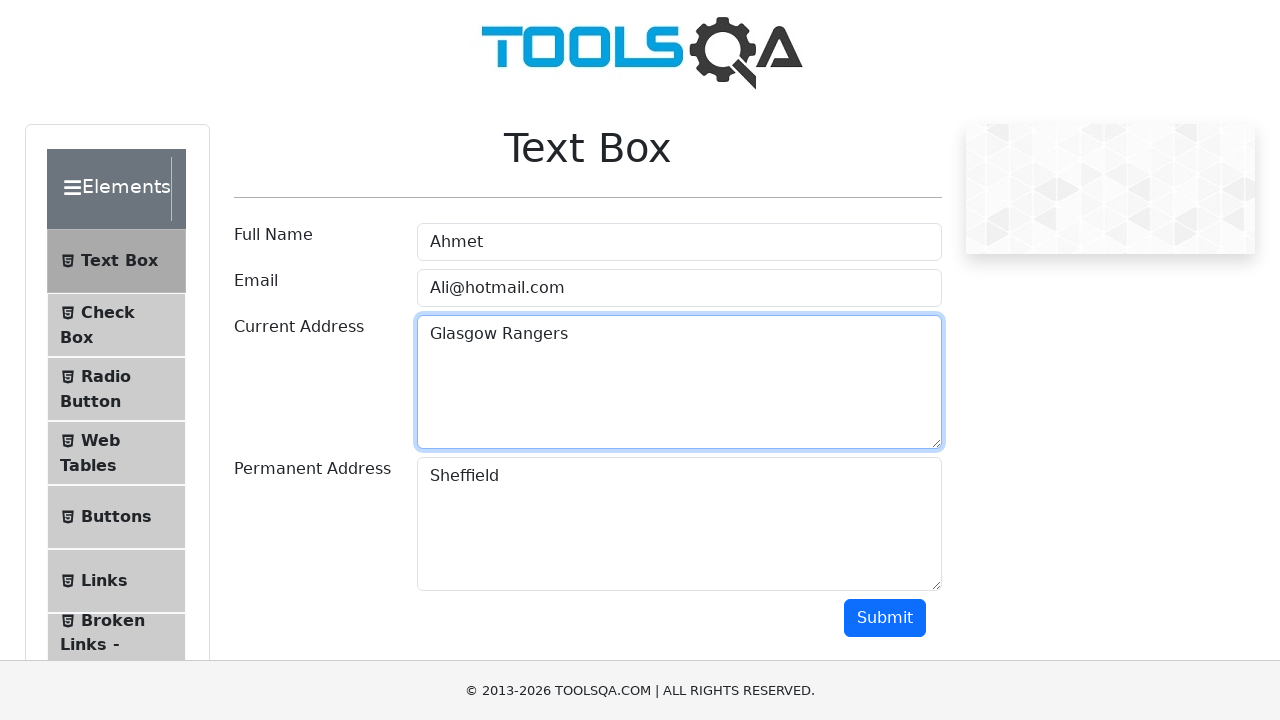

Located submit button element
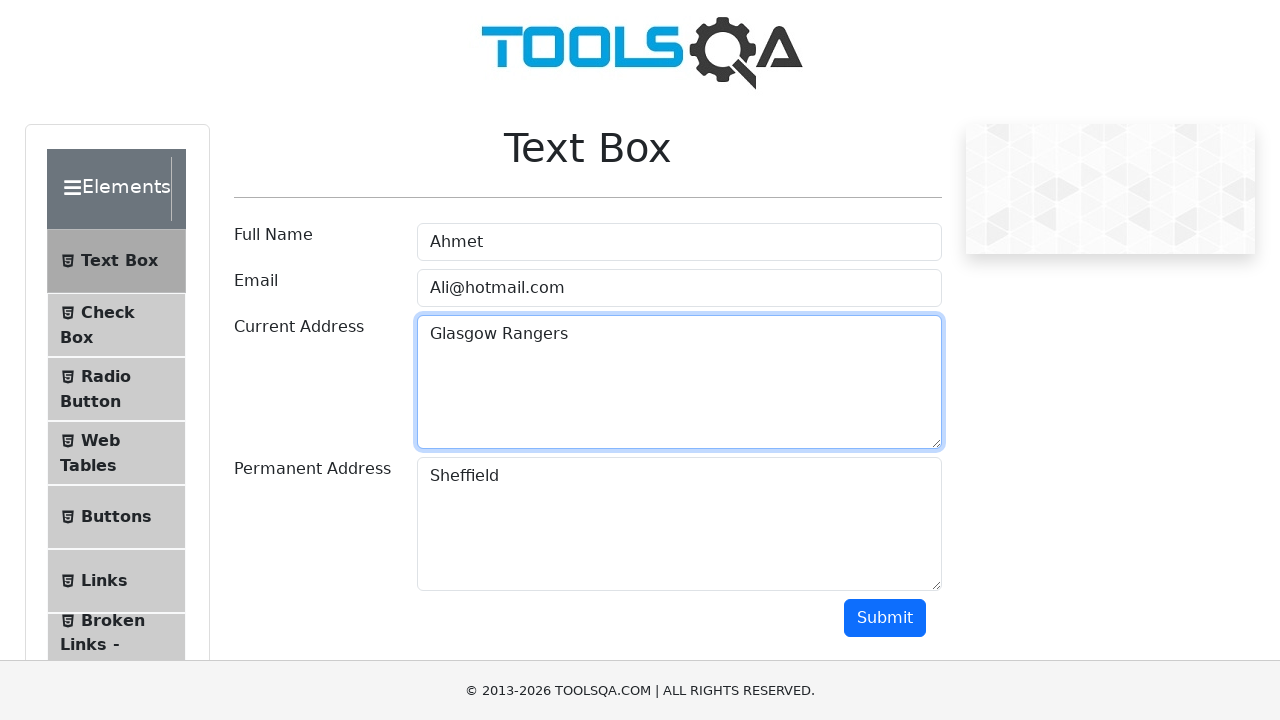

Scrolled submit button into view
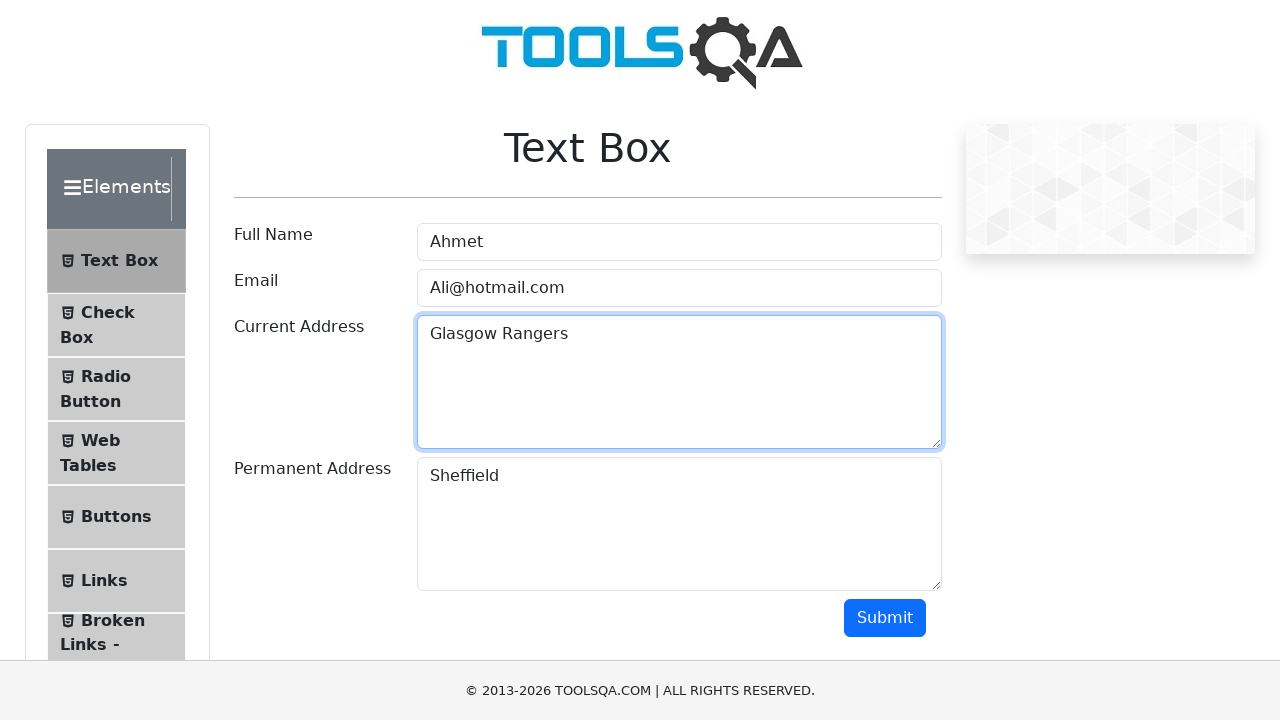

Clicked submit button to submit form at (885, 618) on button.btn.btn-primary
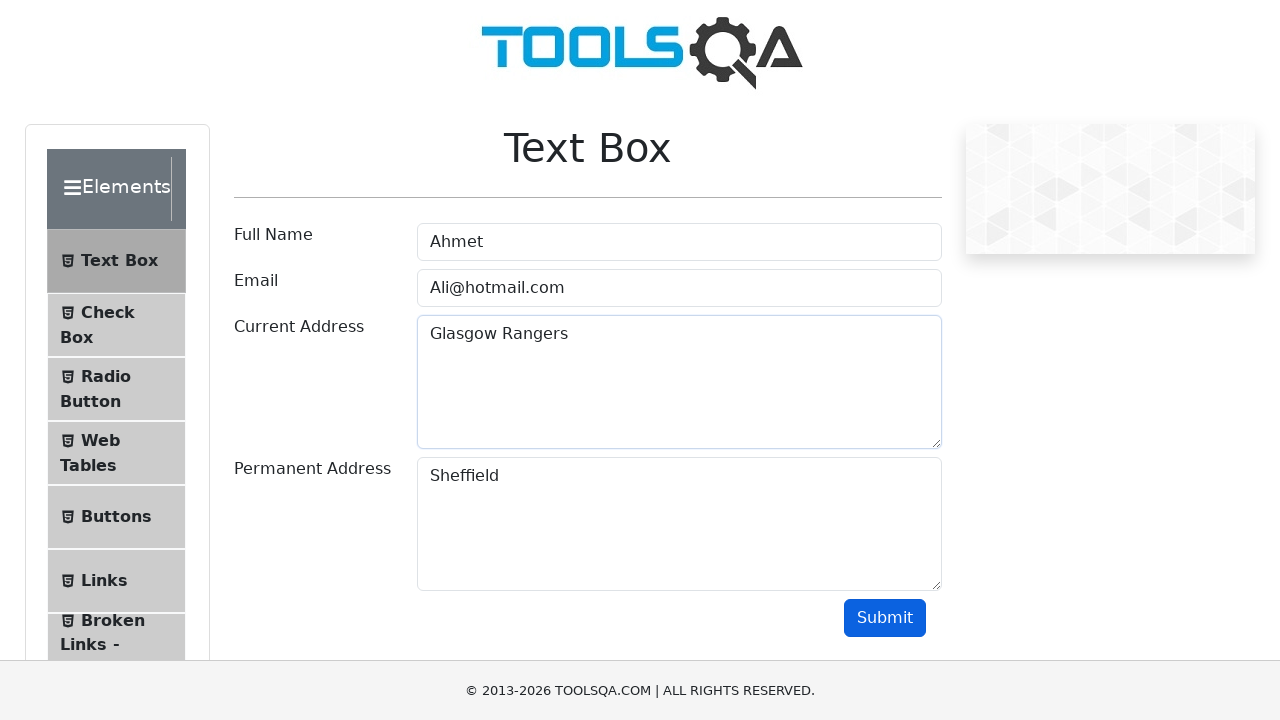

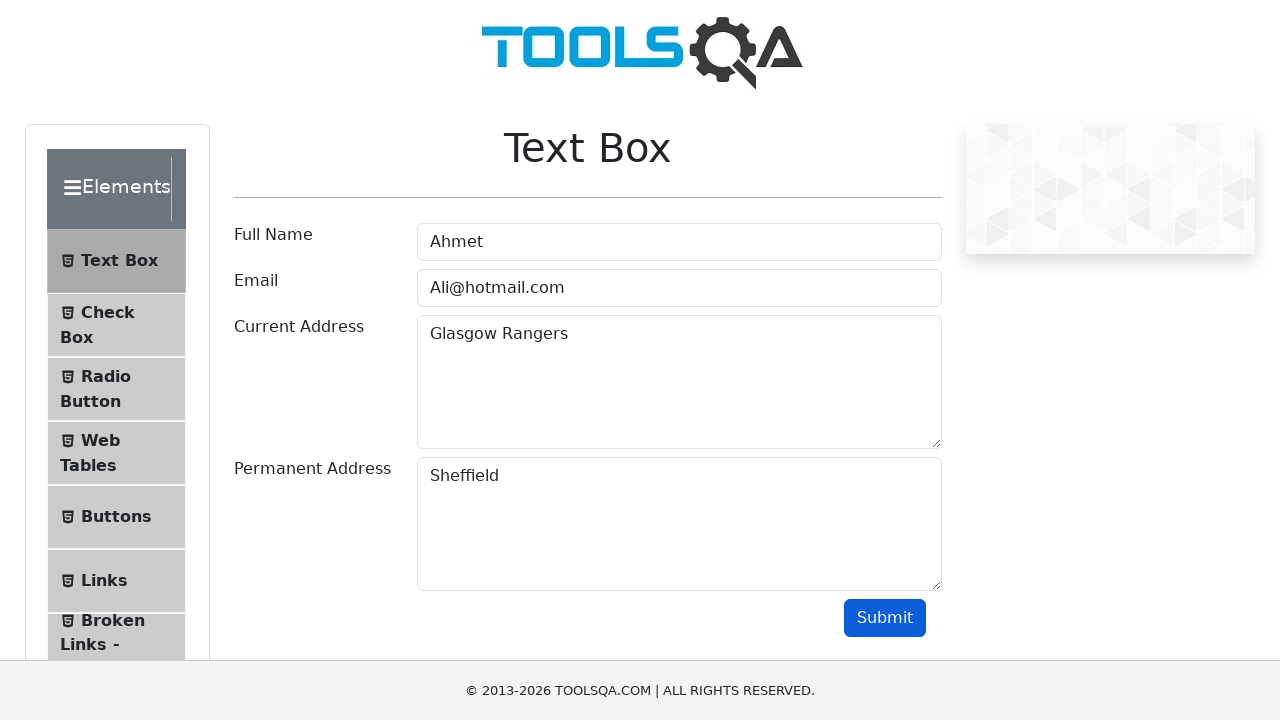